Navigates to the Puma India website and clicks on the "Men" category to browse men's products.

Starting URL: https://in.puma.com/in/en

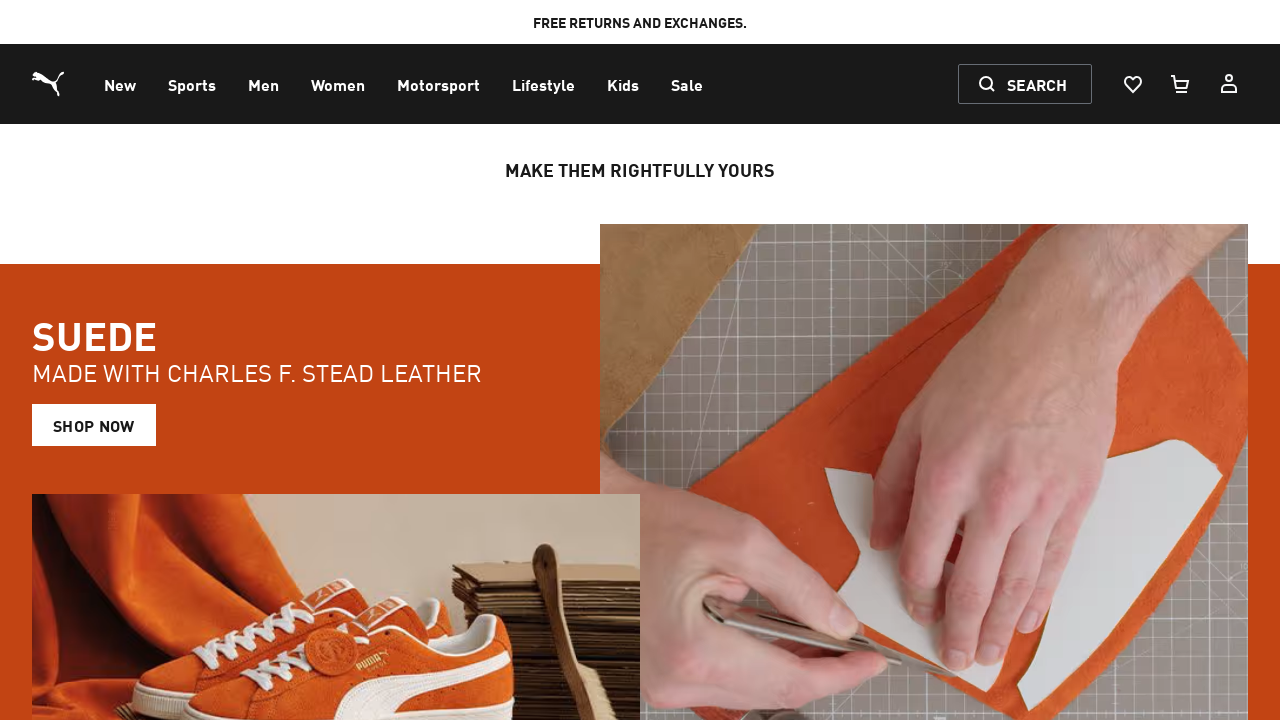

Clicked on the 'Men' category in navigation at (264, 86) on xpath=//span[text()='Men']
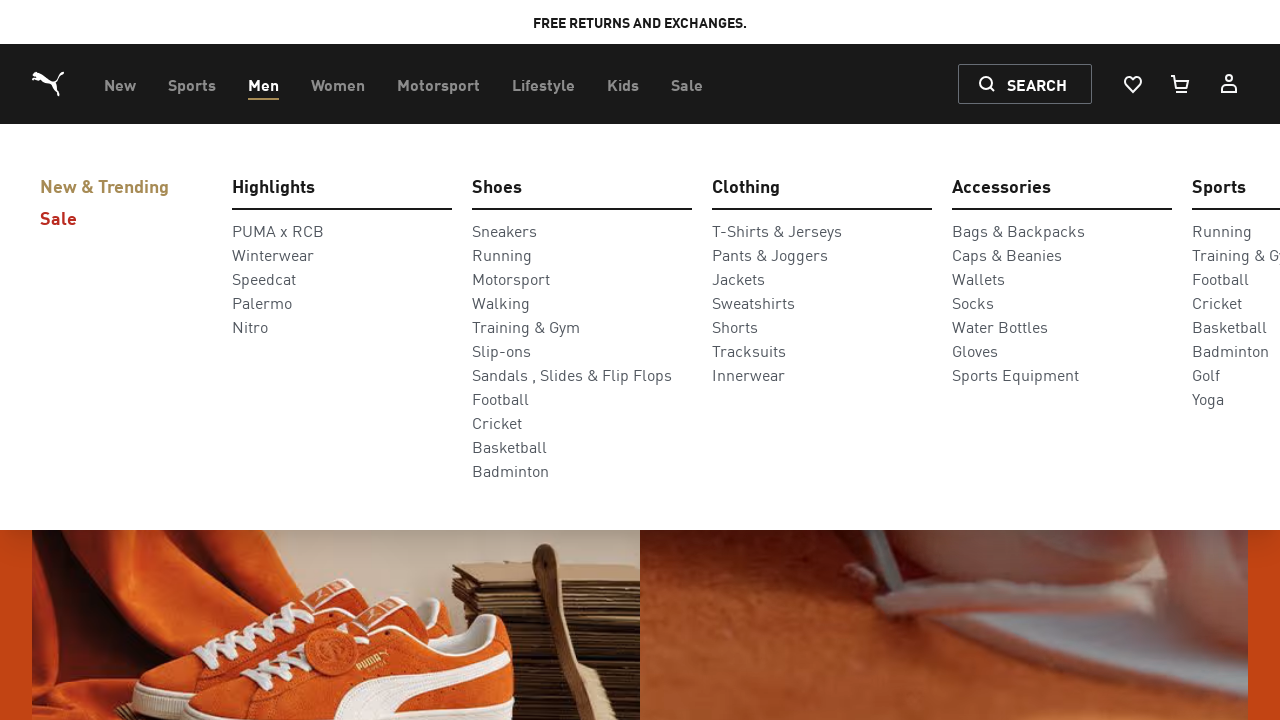

Men's category page loaded successfully
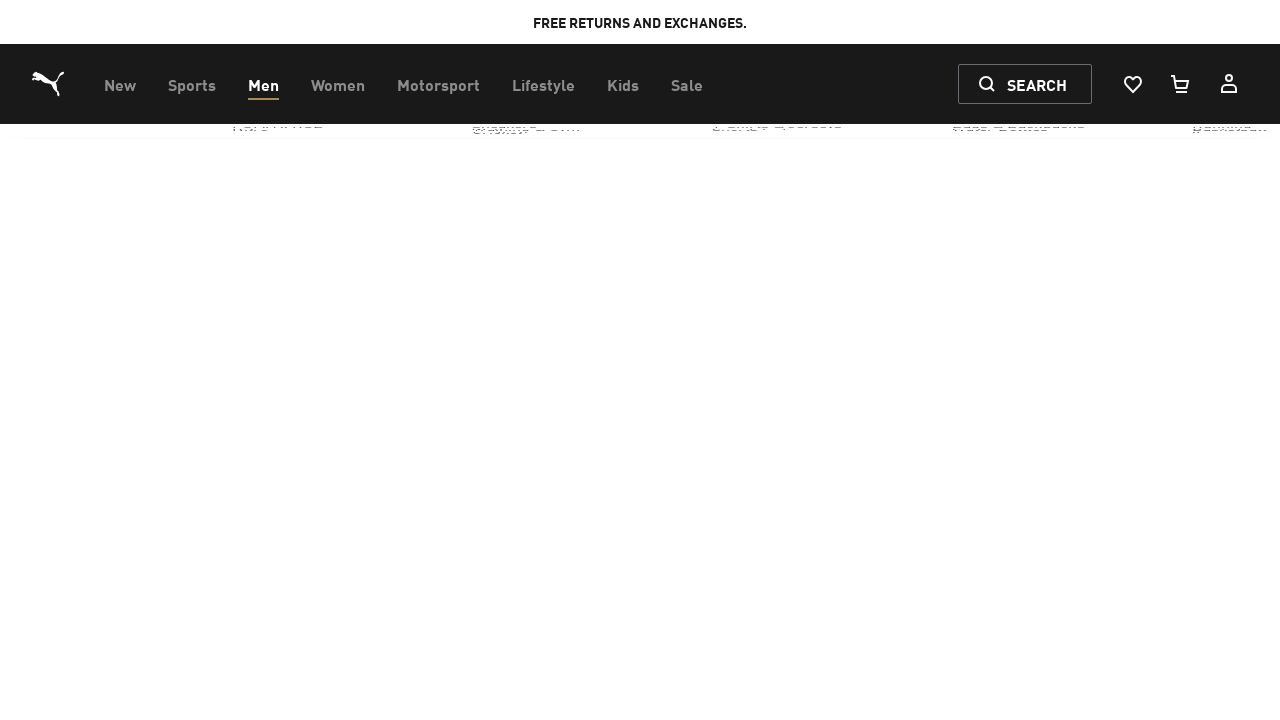

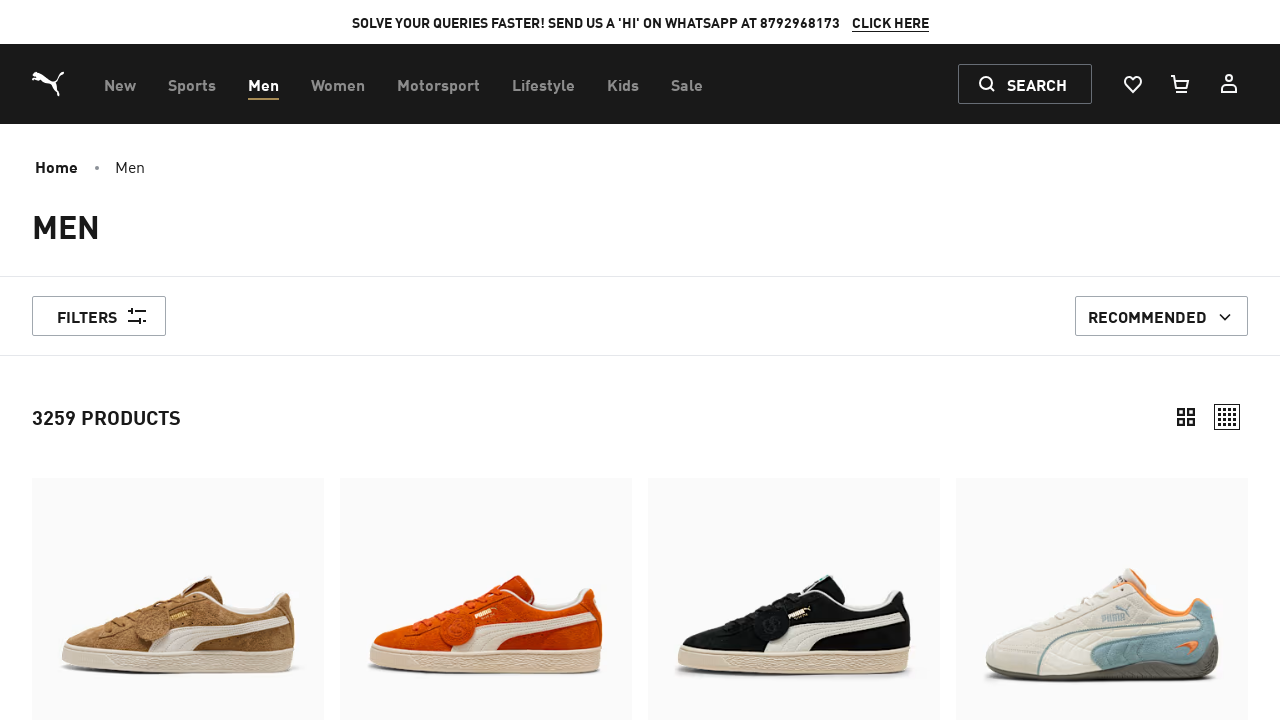